Tests iframe interaction by switching to a specific frame and entering text into an input field within that frame

Starting URL: https://ui.vision/demo/webtest/frames/

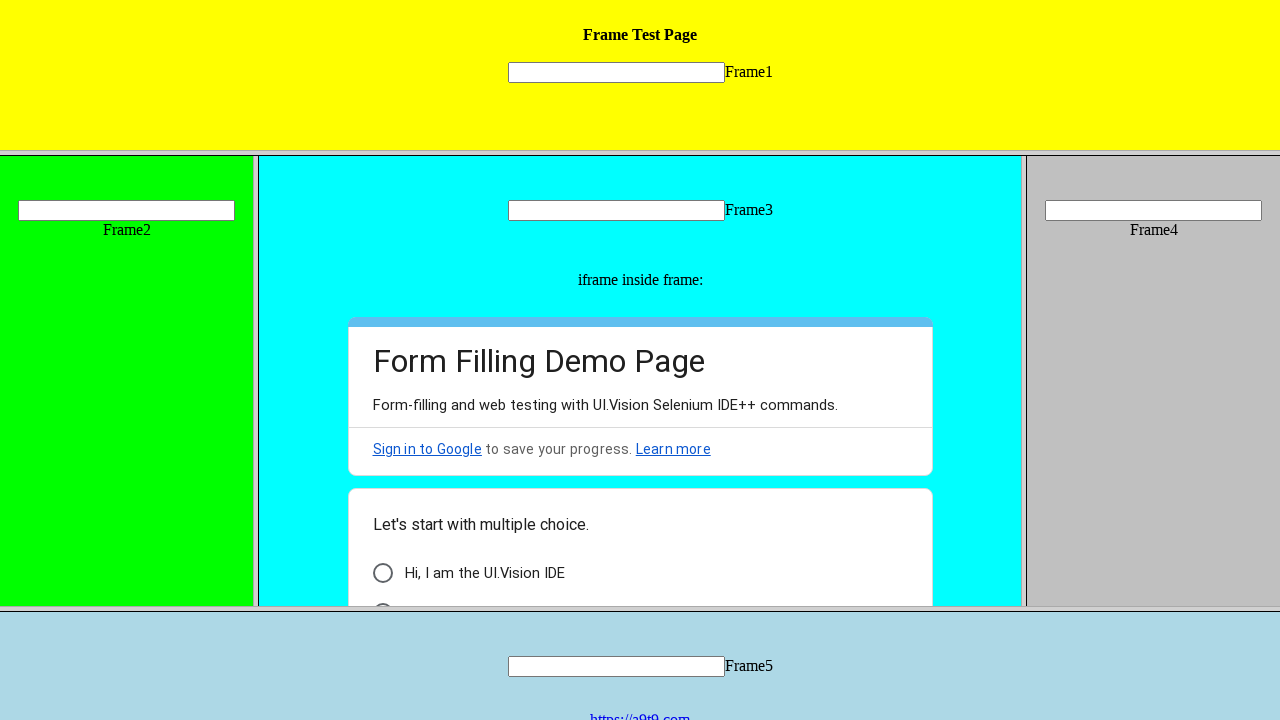

Located iframe with src='frame_2.html'
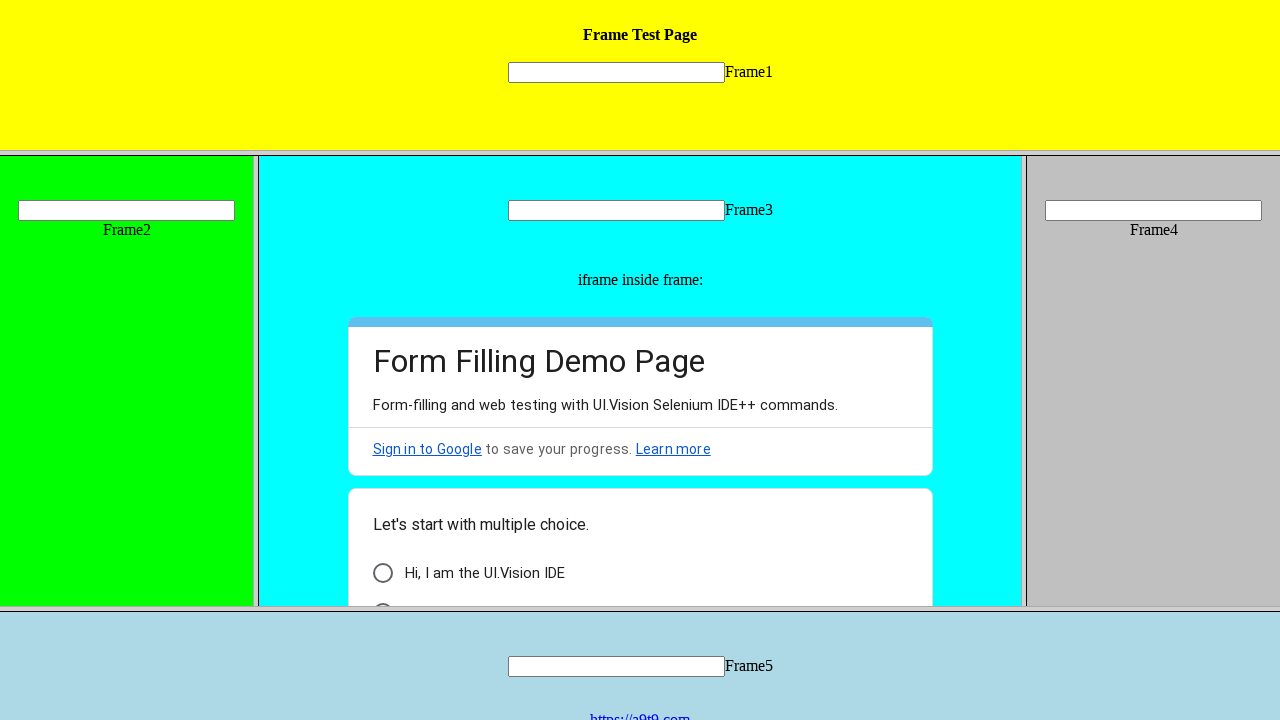

Filled input field 'mytext2' within frame with text 'Kartik' on frame[src='frame_2.html'] >> internal:control=enter-frame >> input[name='mytext2
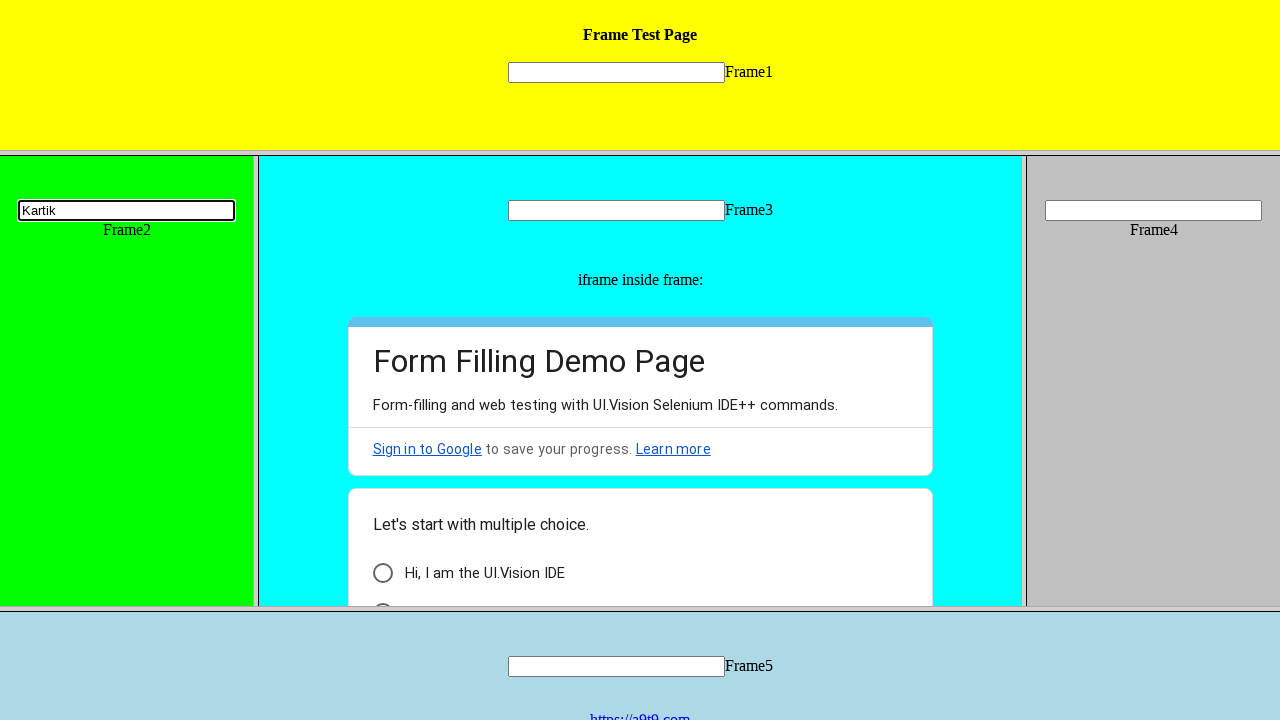

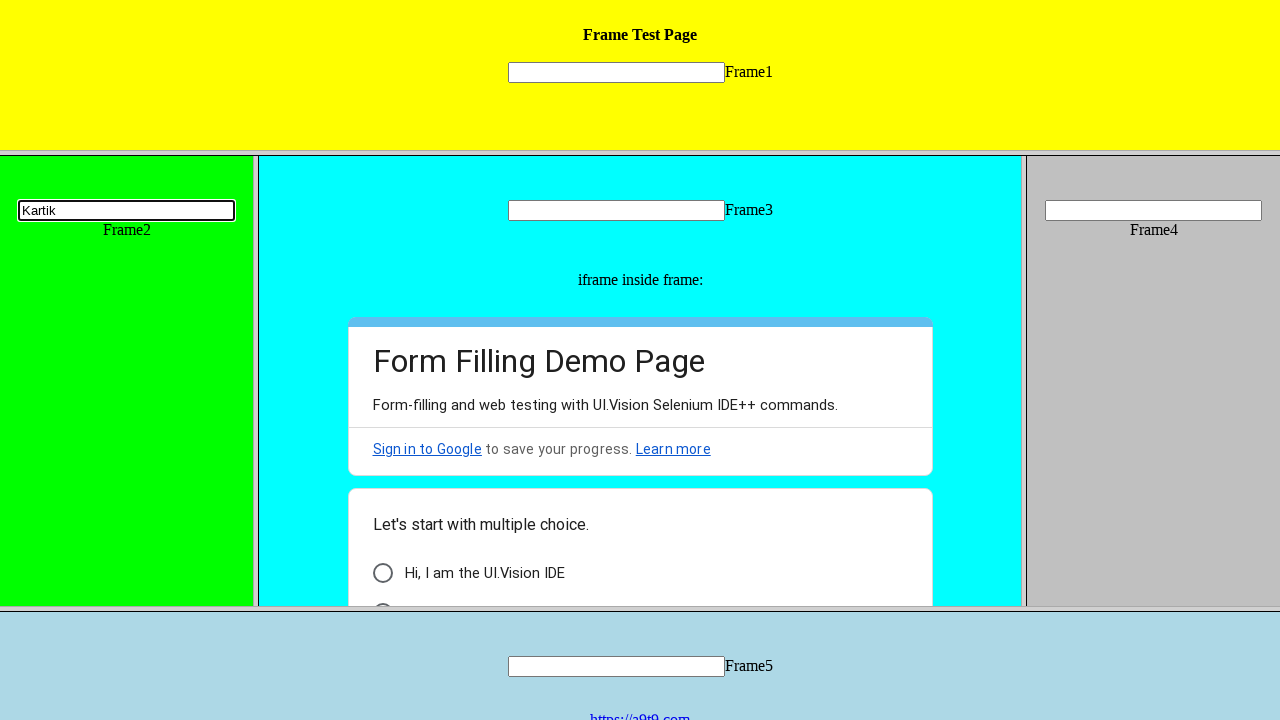